Tests right-click (context menu) functionality by right-clicking a button and verifying the result message

Starting URL: https://demoqa.com/buttons

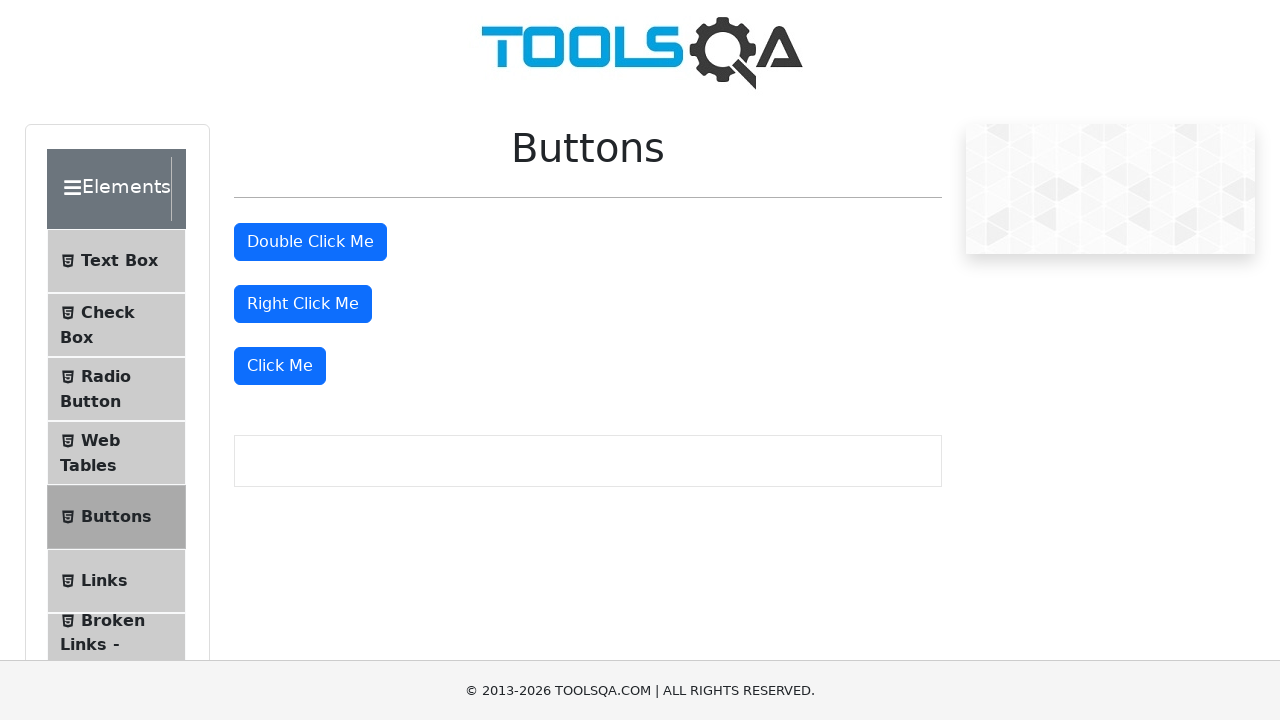

Right-clicked the right-click button at (303, 304) on #rightClickBtn
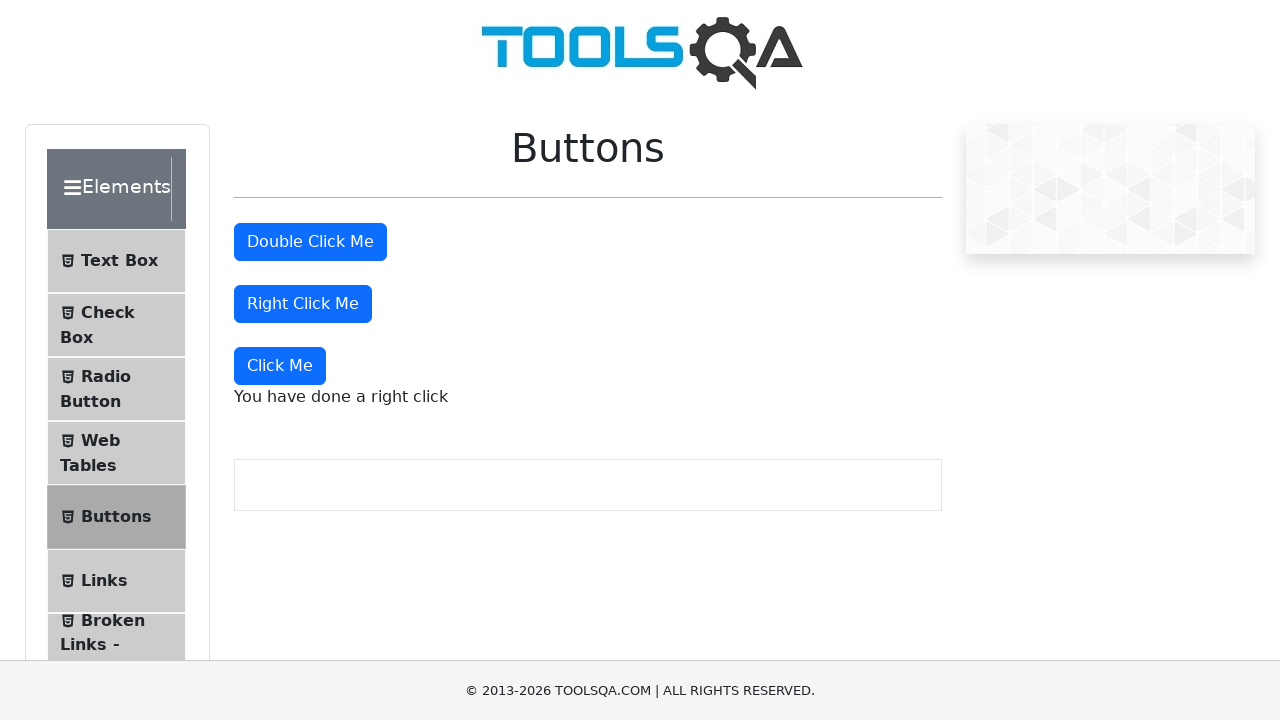

Right-click context menu result message appeared
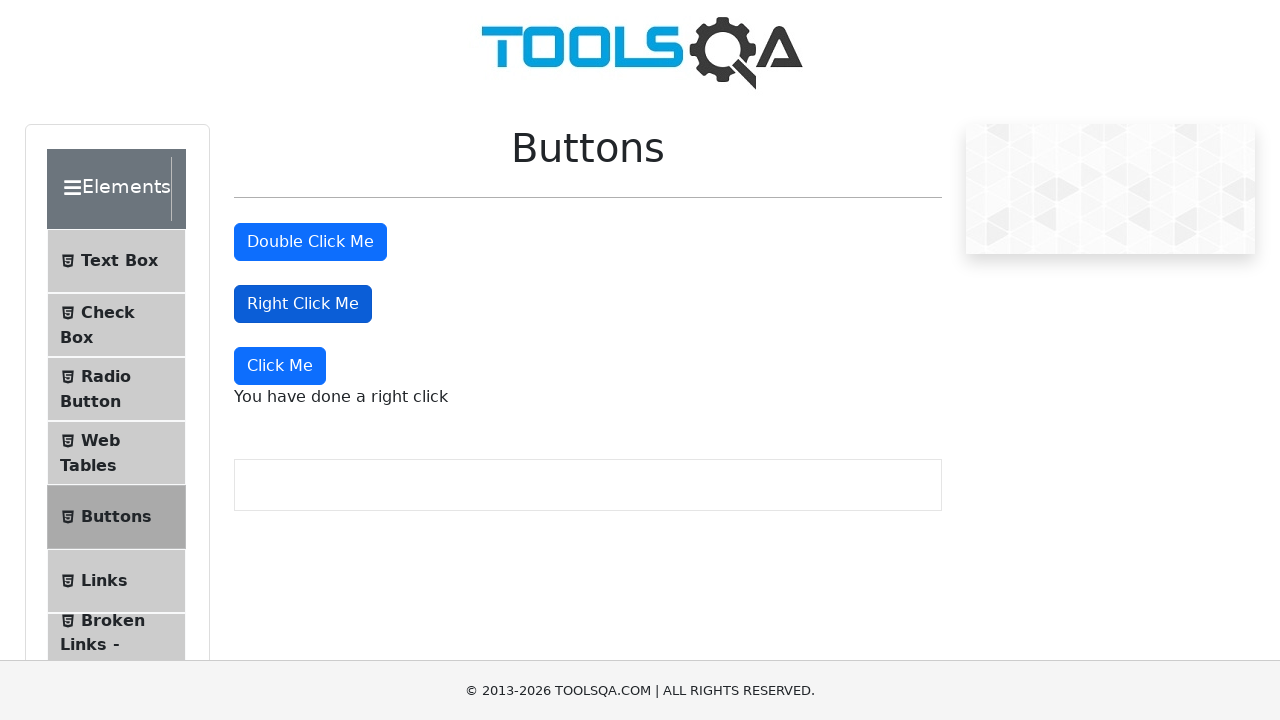

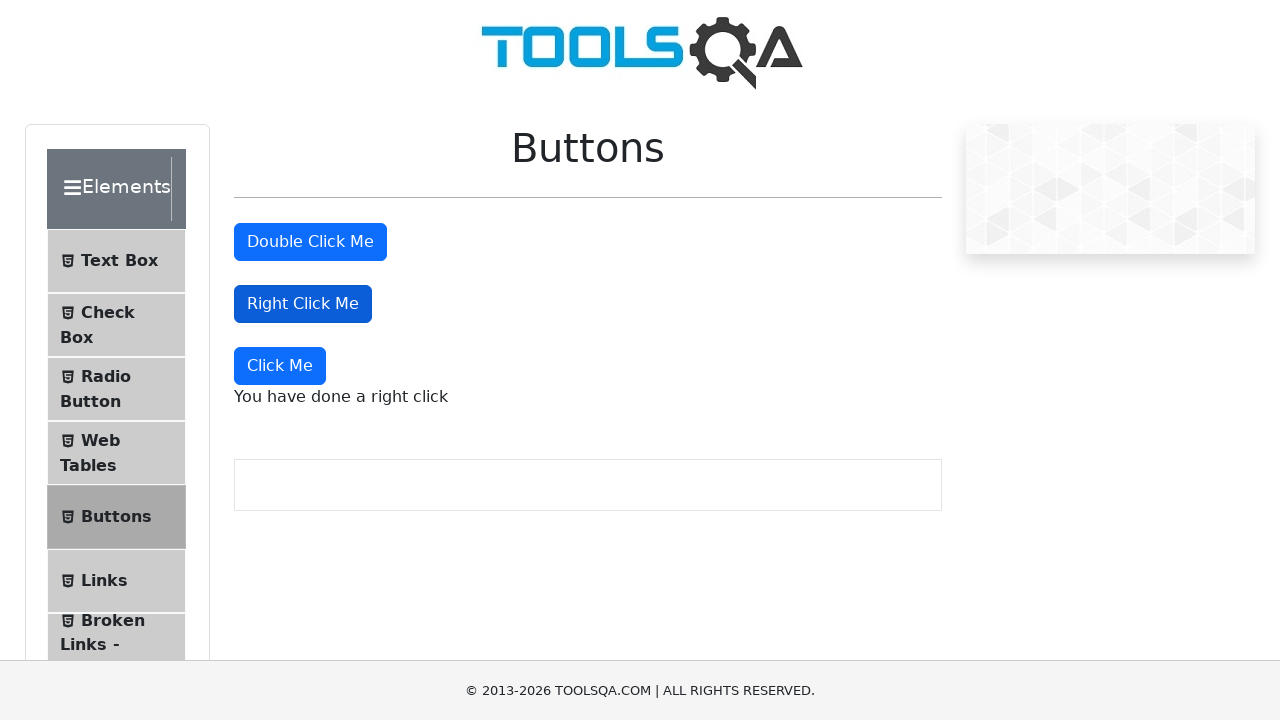